Tests element visibility and enabled states on an Angular reactive forms demo by clicking the "Run this project" button and verifying the display and enabled status of Submit buttons.

Starting URL: https://angular-reactive-forms-zvzqvd.stackblitz.io

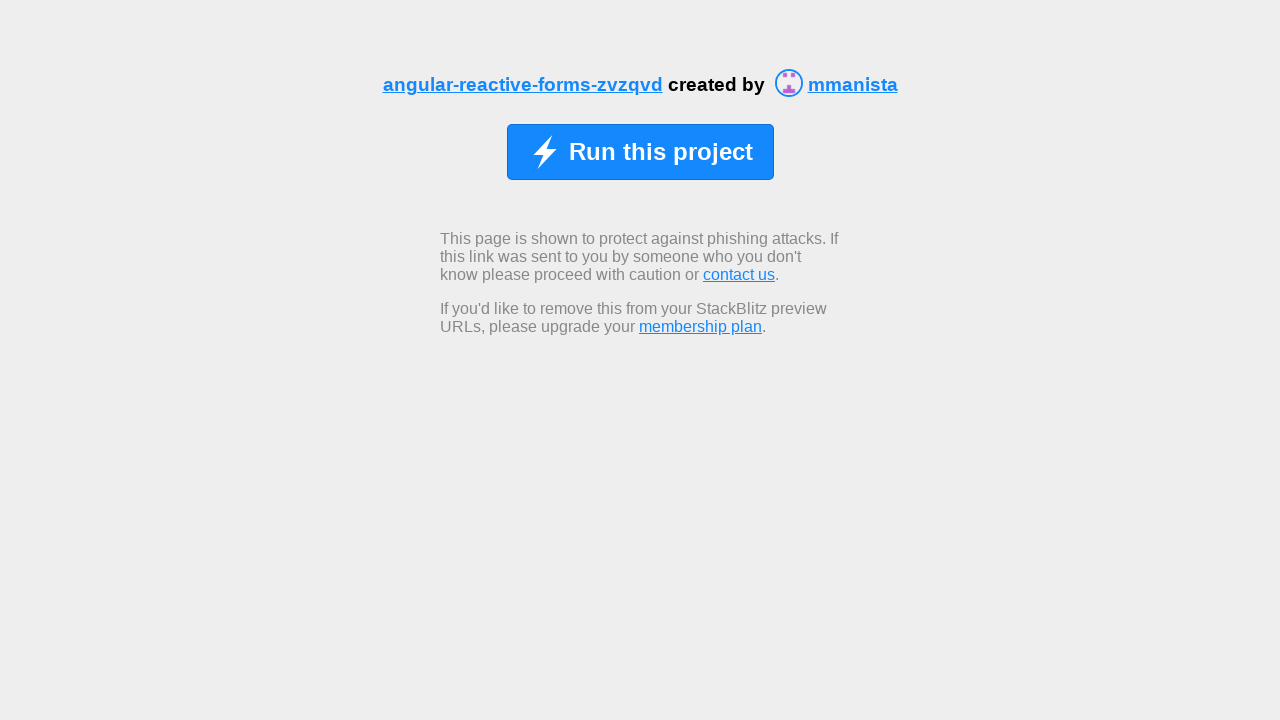

Waited for 'Run this project' button to be available
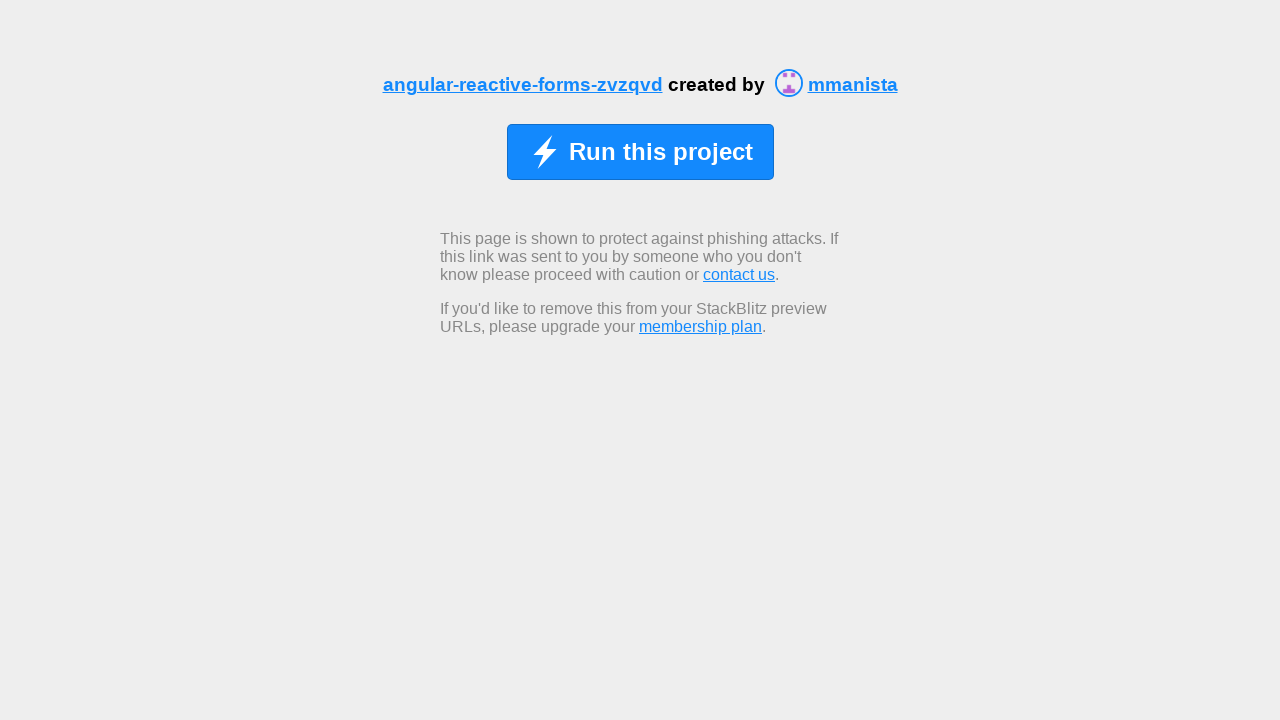

Located 'Run this project' button and verified visibility
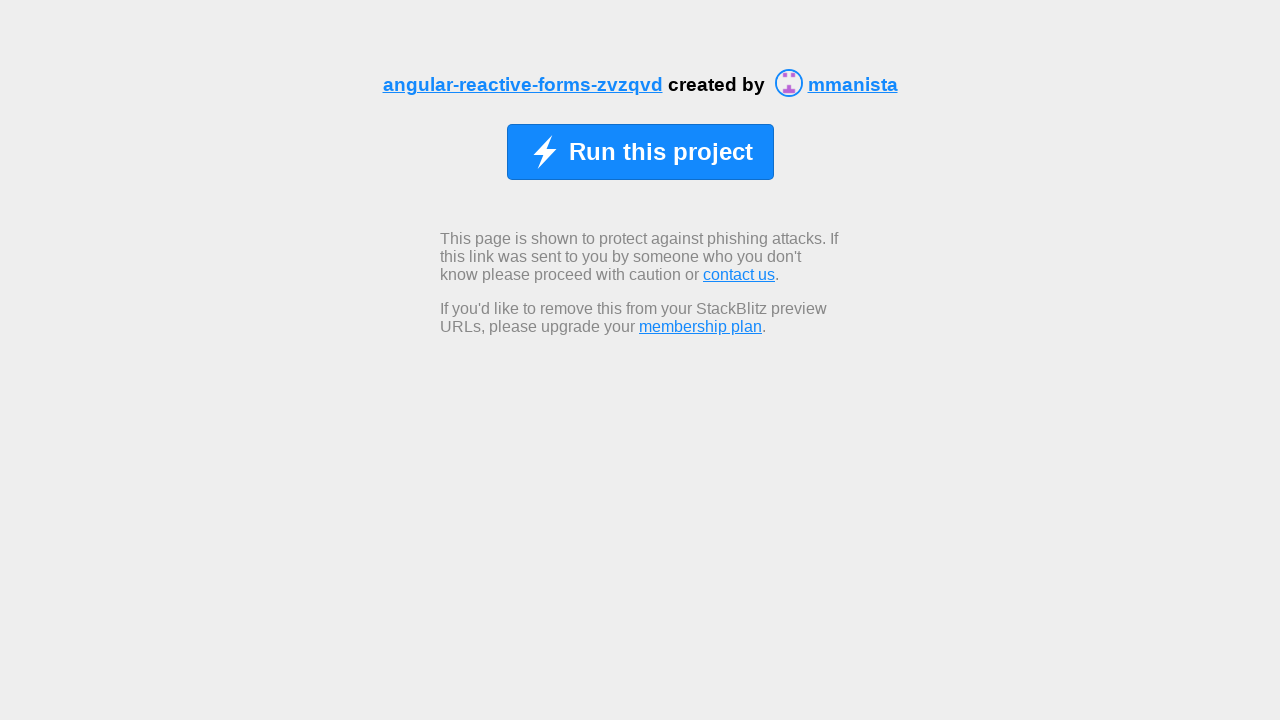

Clicked 'Run this project' button at (660, 152) on xpath=//span[normalize-space()='Run this project']
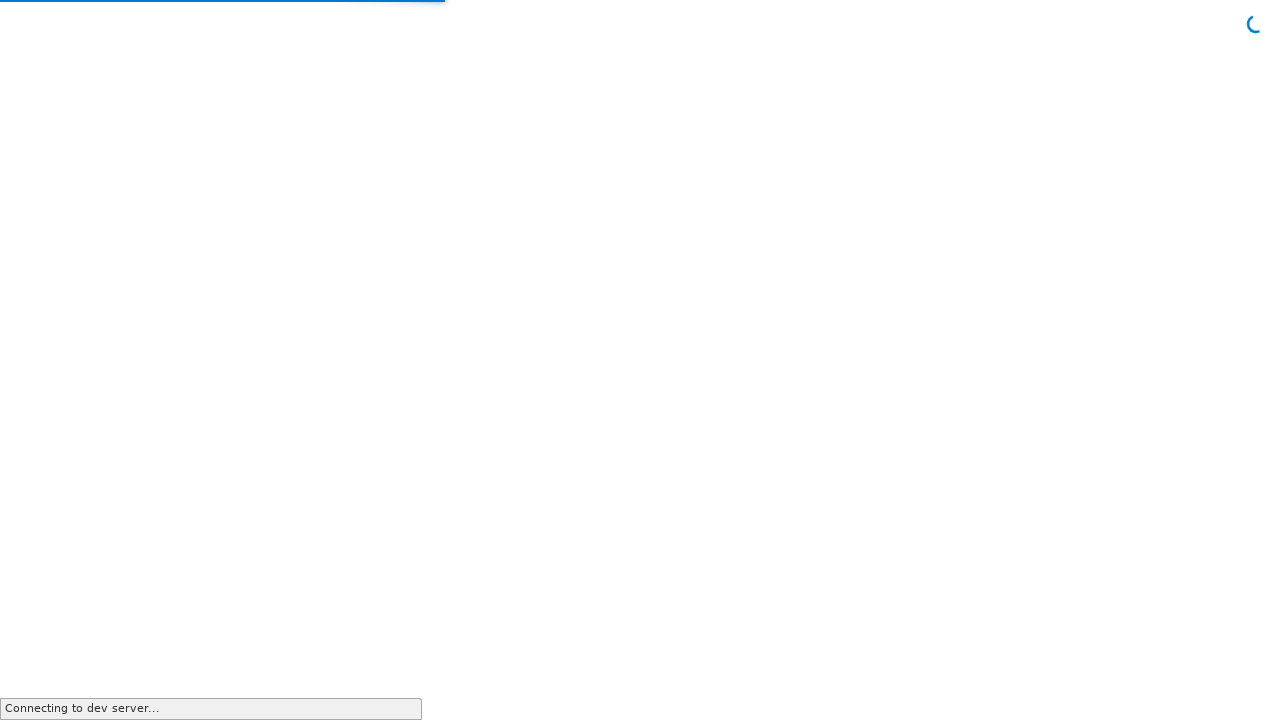

Waited for Submit button to appear on the form
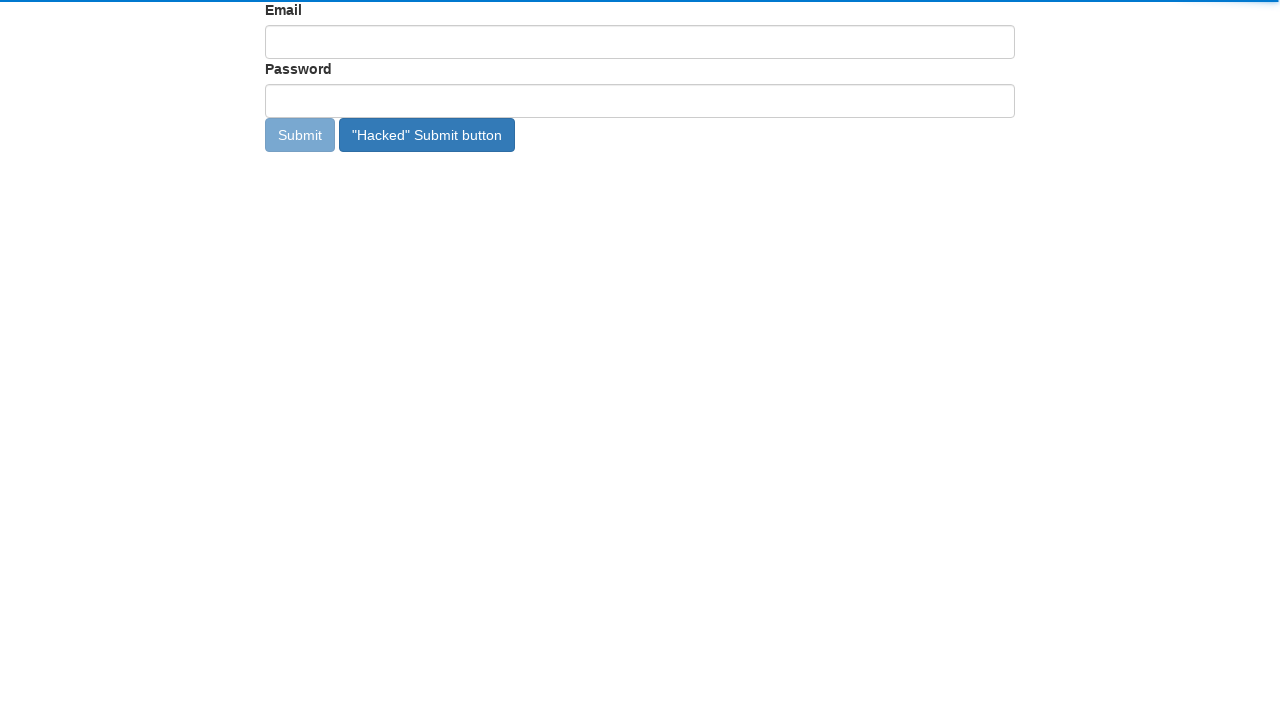

Located Submit button and verified visibility status
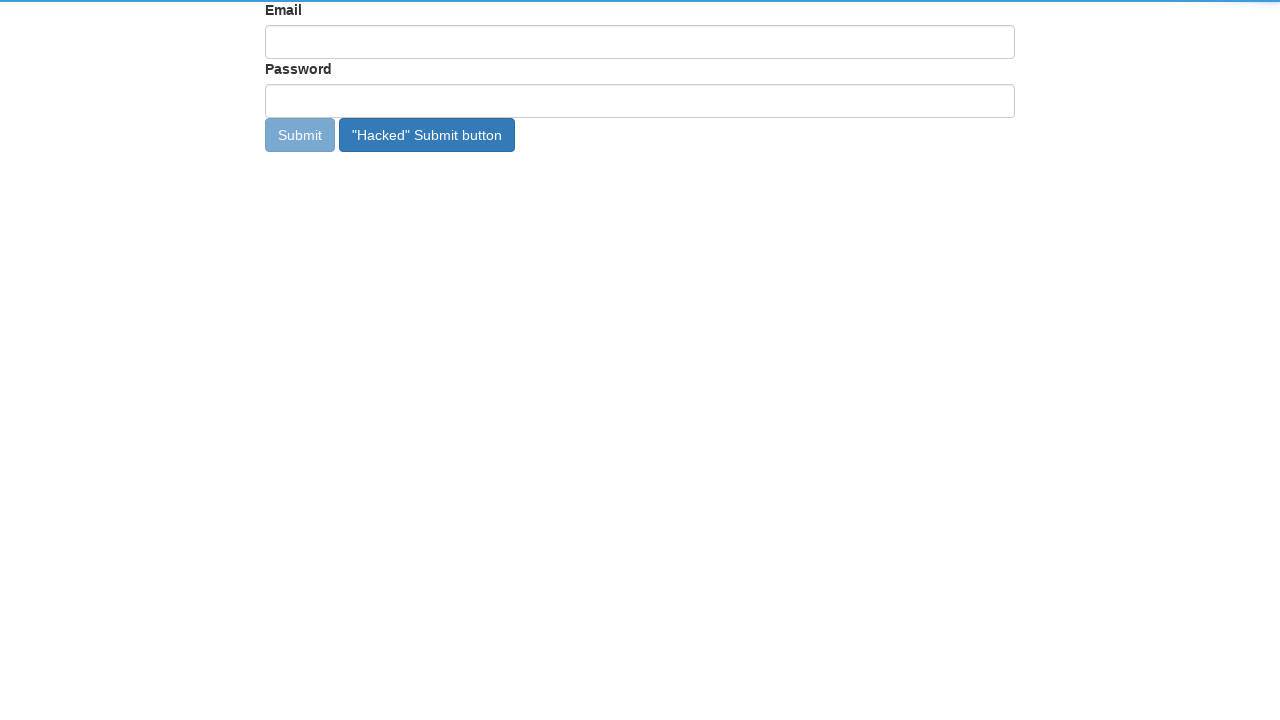

Verified Submit button enabled state
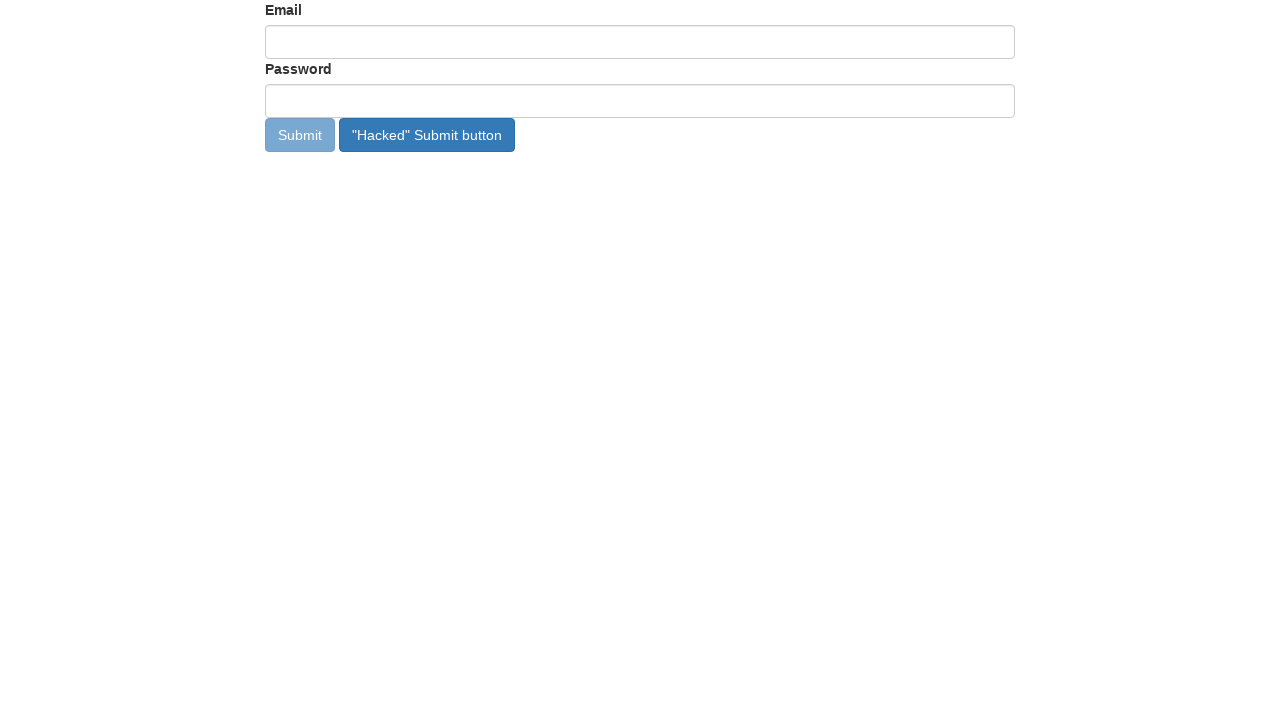

Located 'Hacked' Submit button and verified visibility
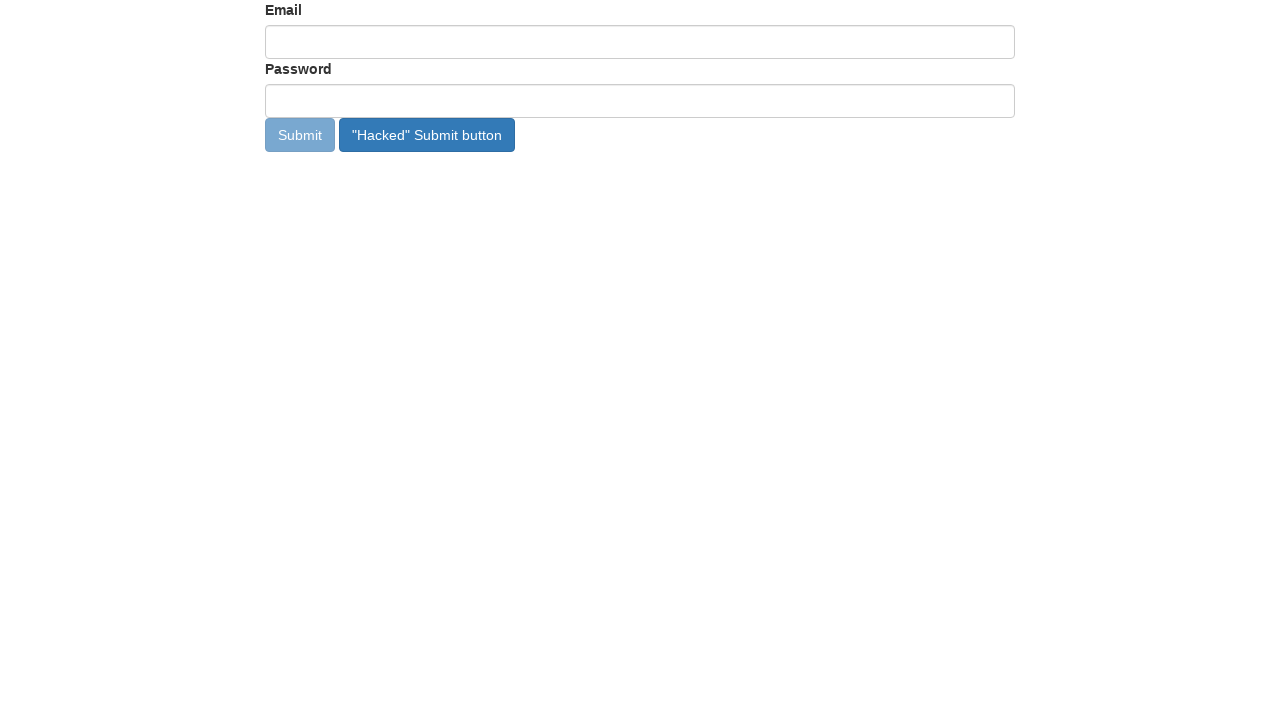

Verified 'Hacked' Submit button enabled state
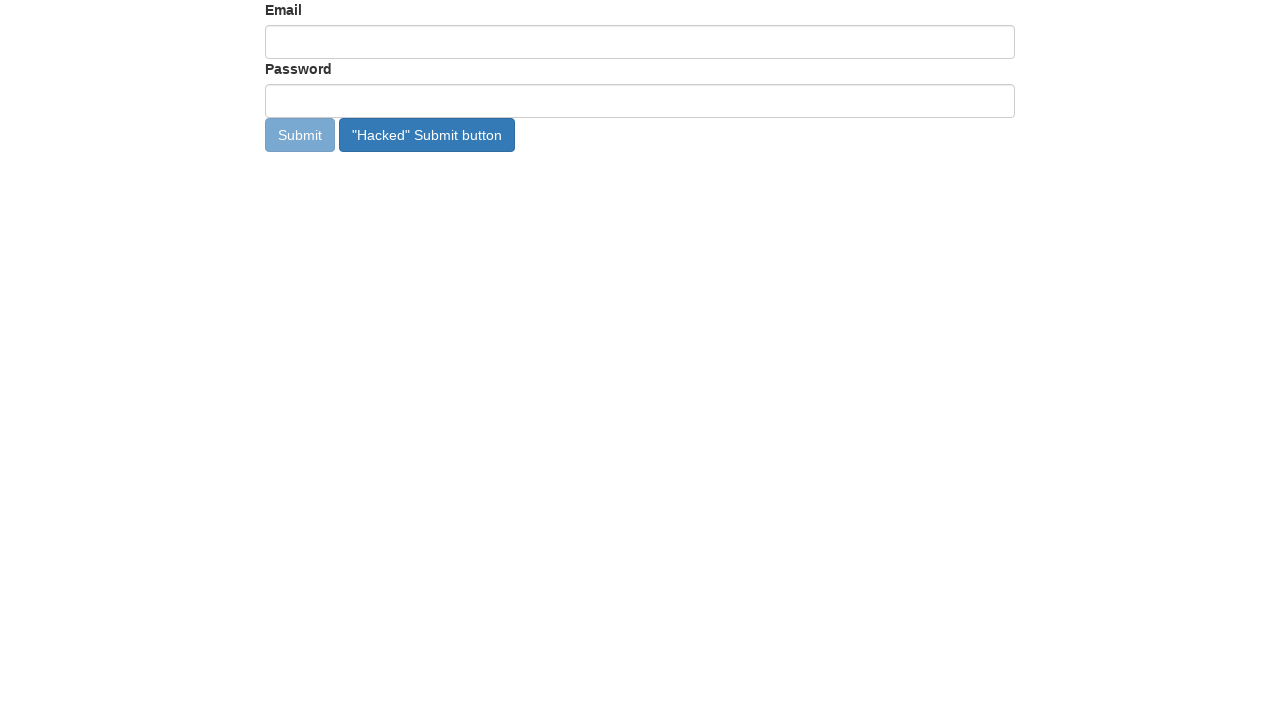

Verified text content of 'Hacked' Submit button
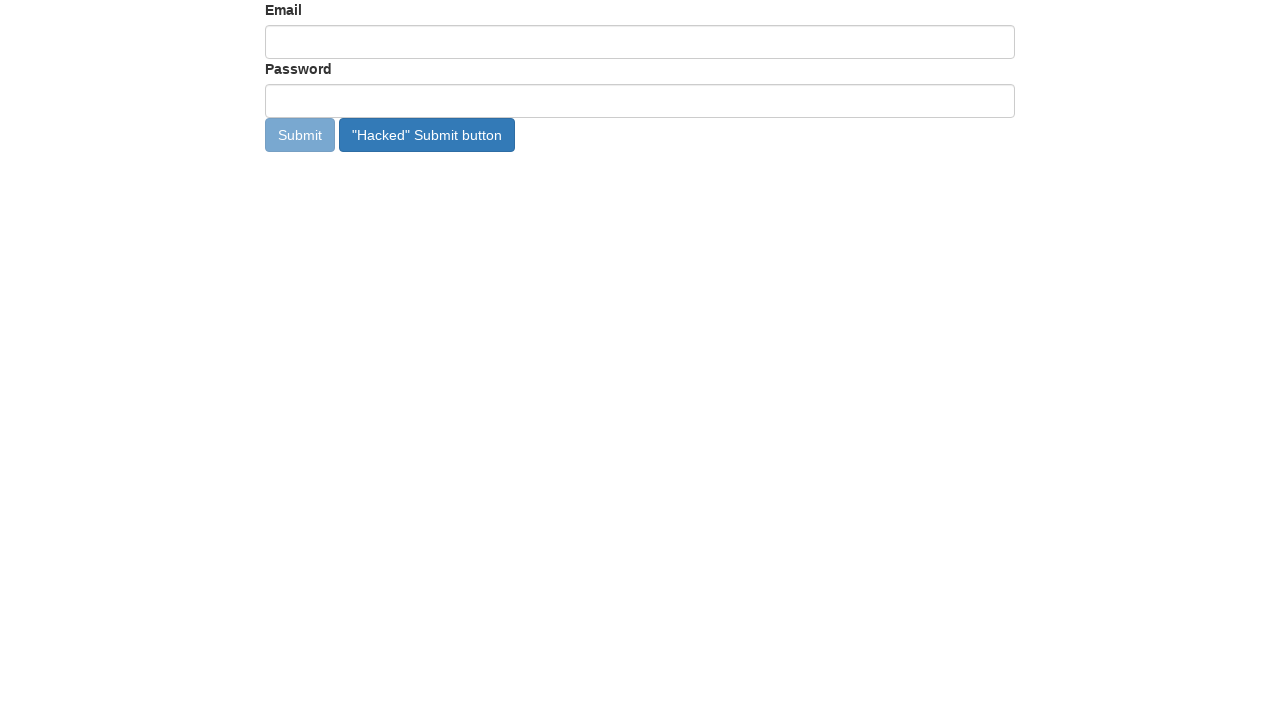

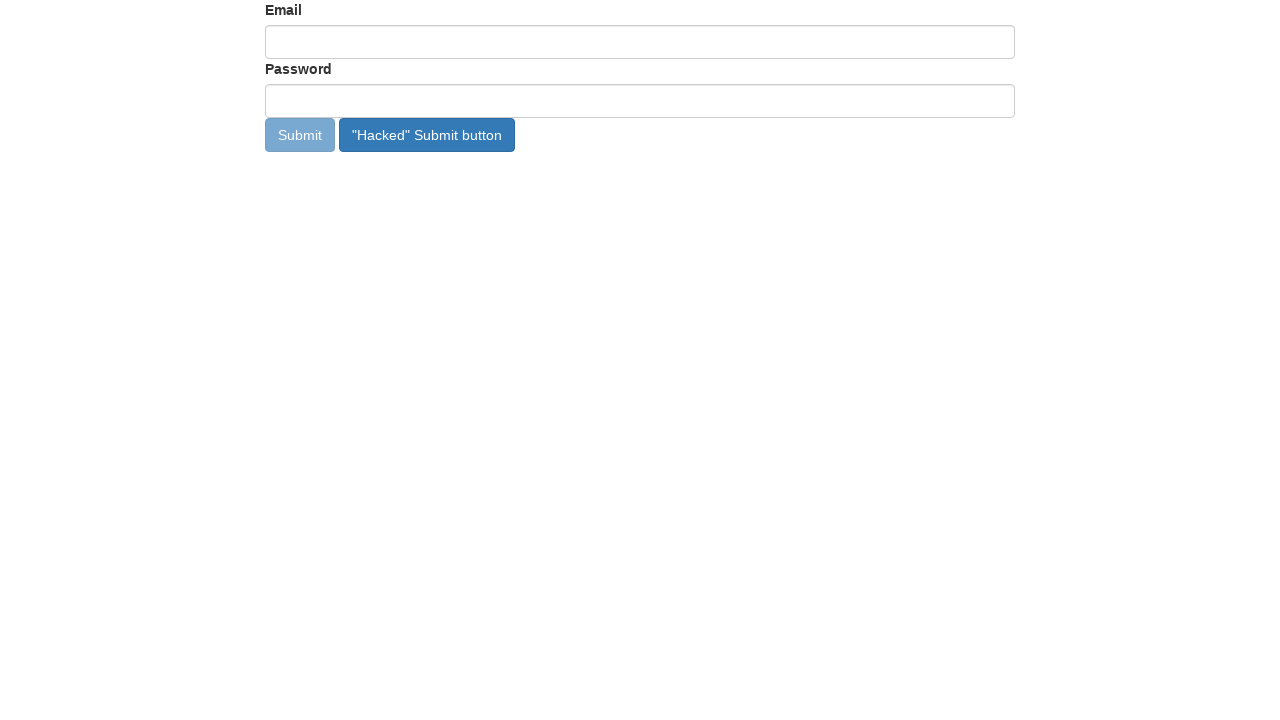